Tests dropdown selection by value, selecting Option 2 using its value attribute

Starting URL: https://the-internet.herokuapp.com/dropdown

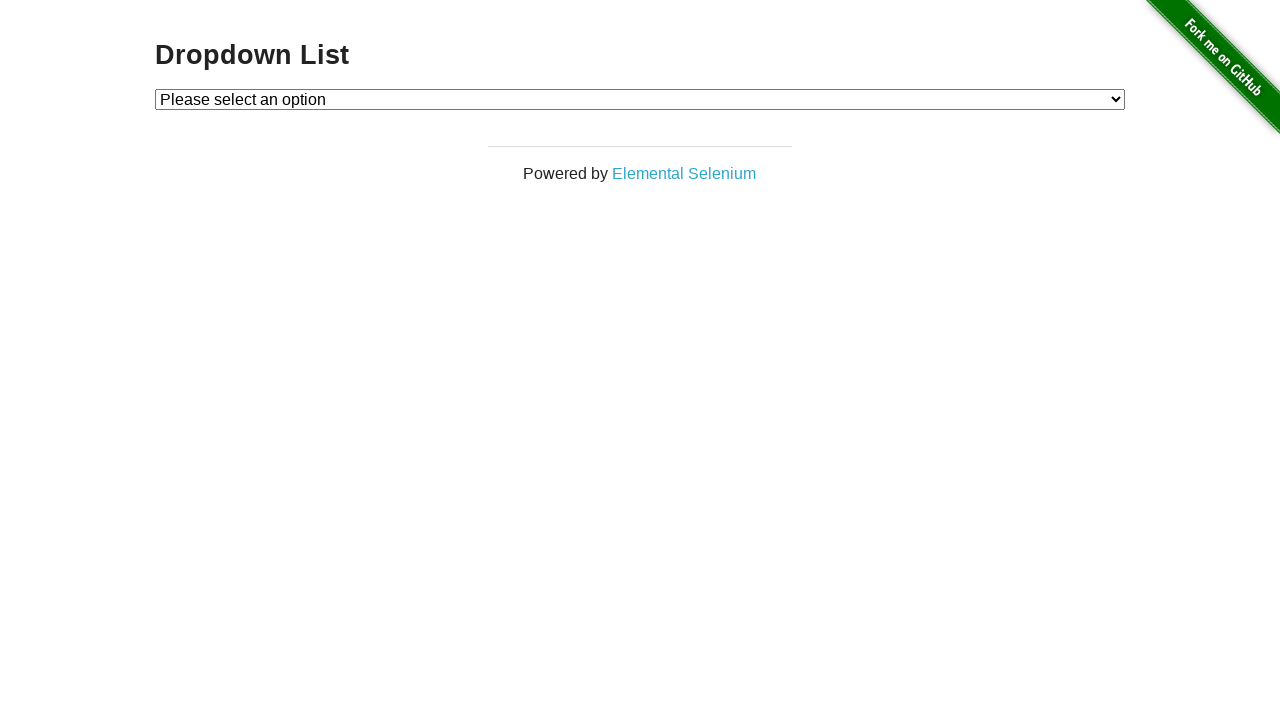

Selected Option 2 using value attribute in dropdown on #dropdown
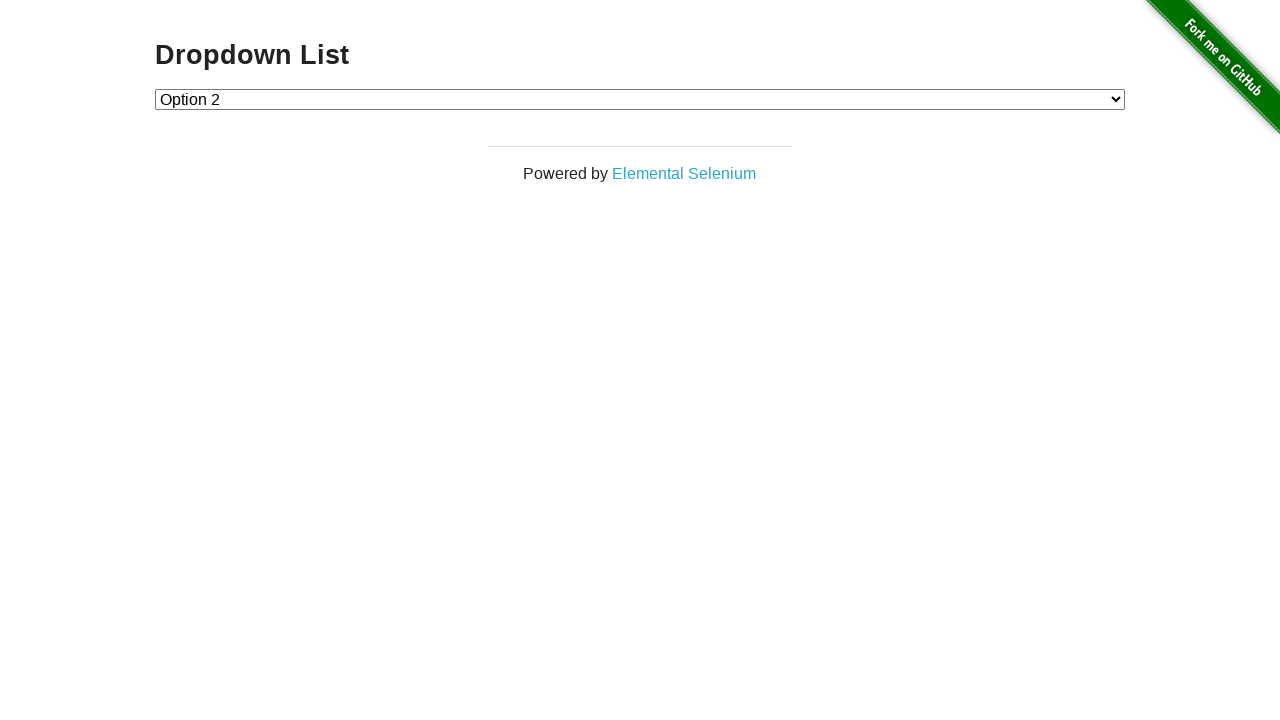

Retrieved selected dropdown value
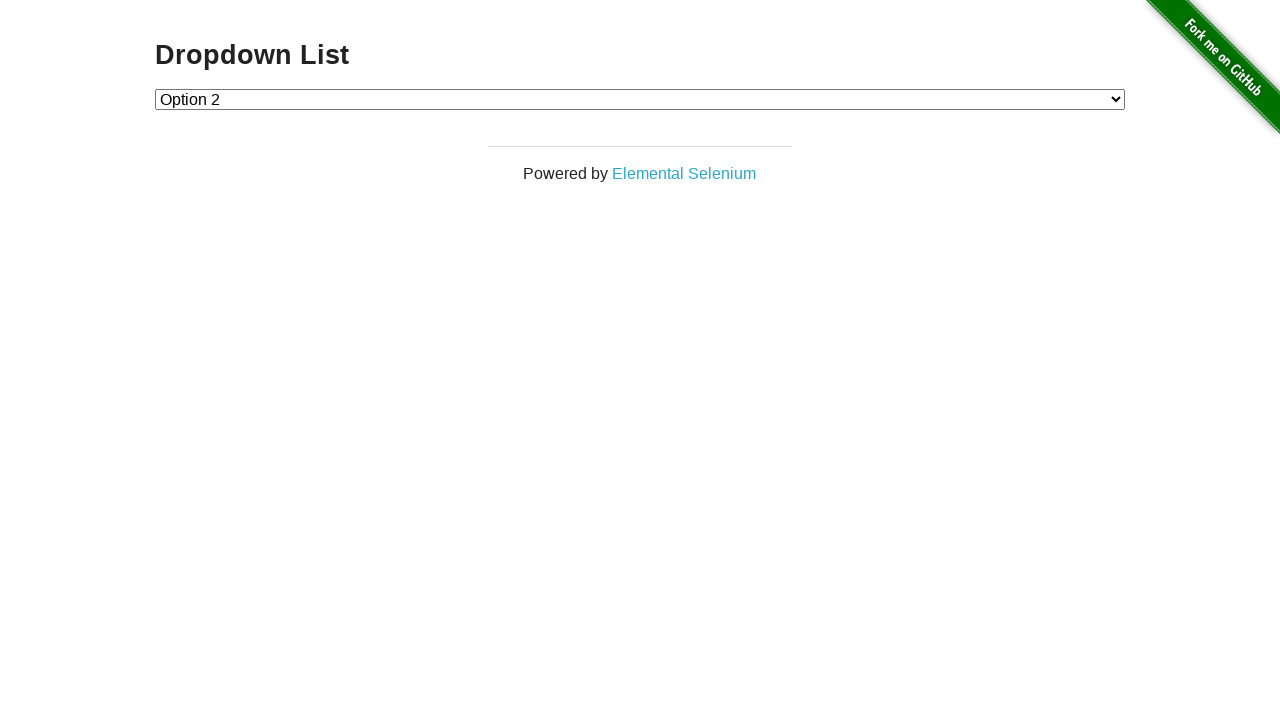

Verified that Option 2 is selected (value='2')
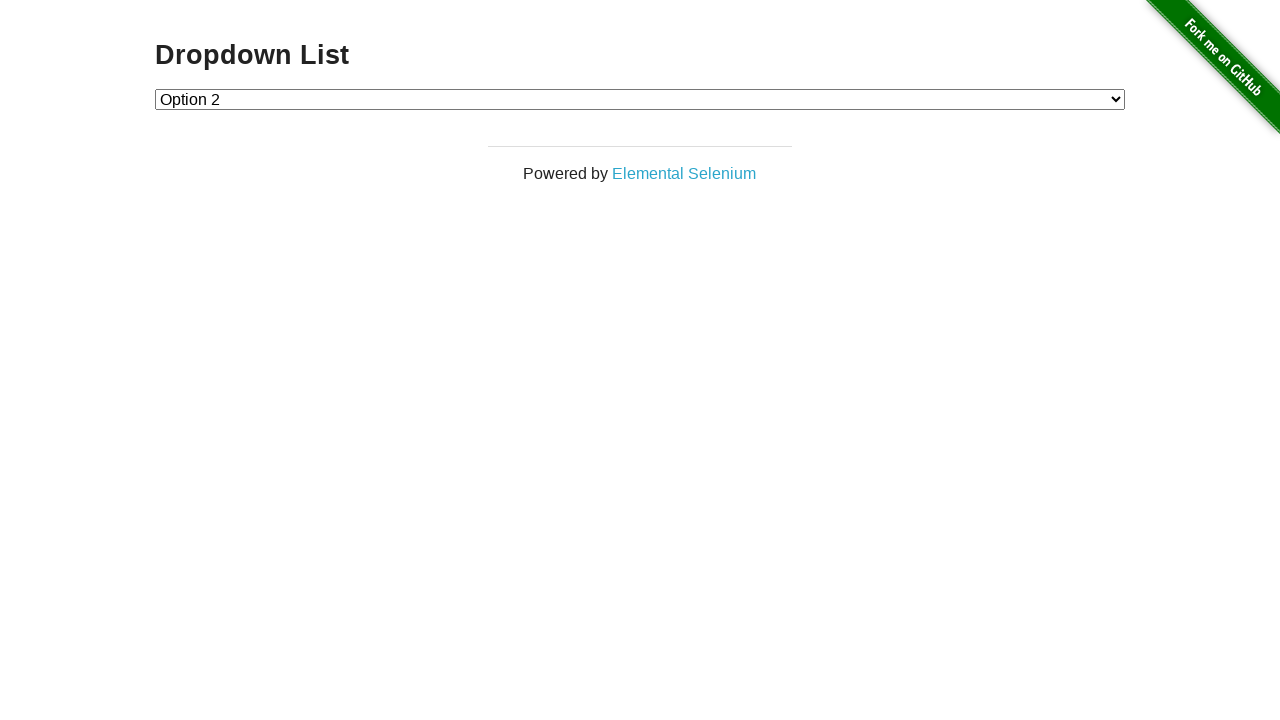

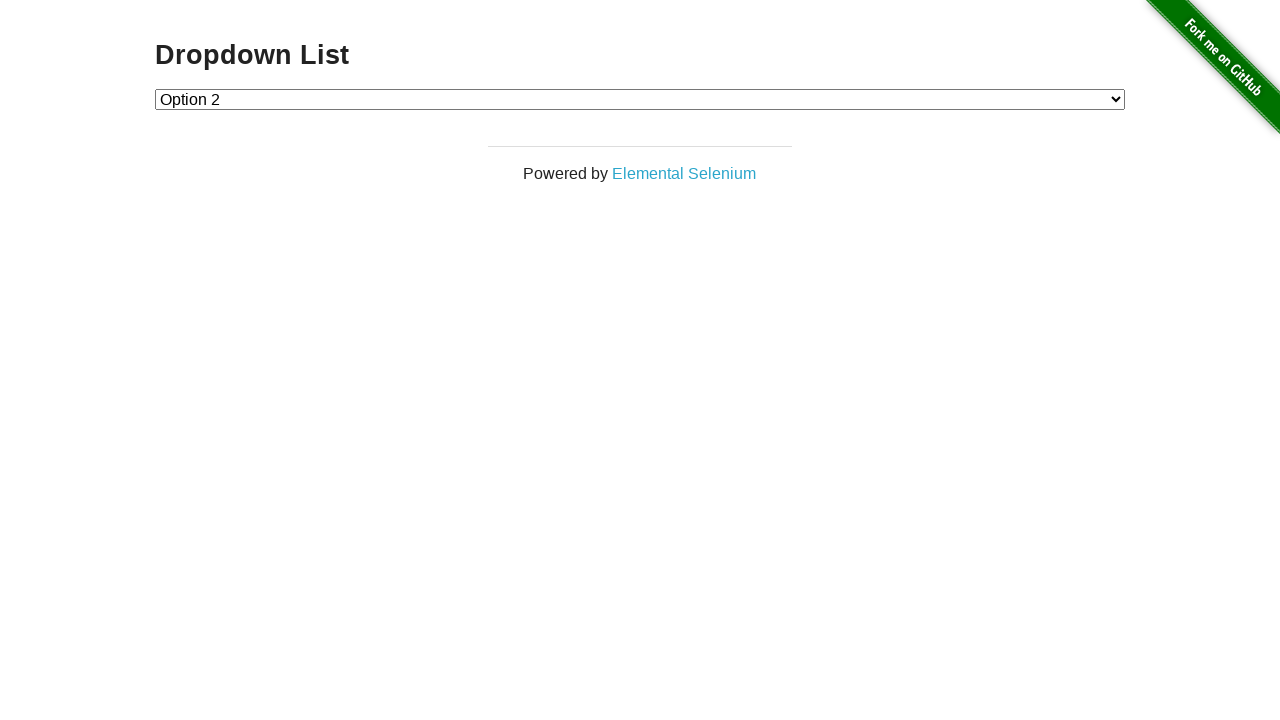